Tests dynamic loading functionality by clicking a start button and waiting for the "Hello World" message to become visible after being rendered

Starting URL: https://the-internet.herokuapp.com/dynamic_loading/2

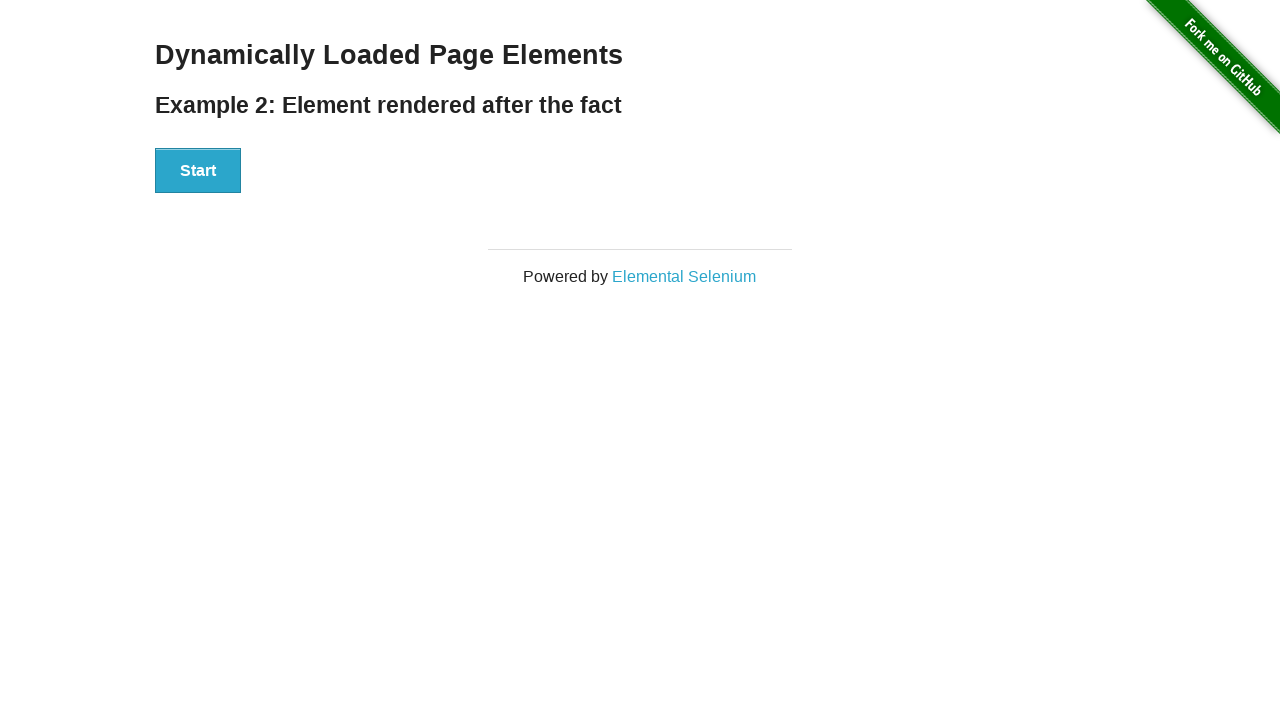

Clicked start button to trigger dynamic loading at (198, 171) on button
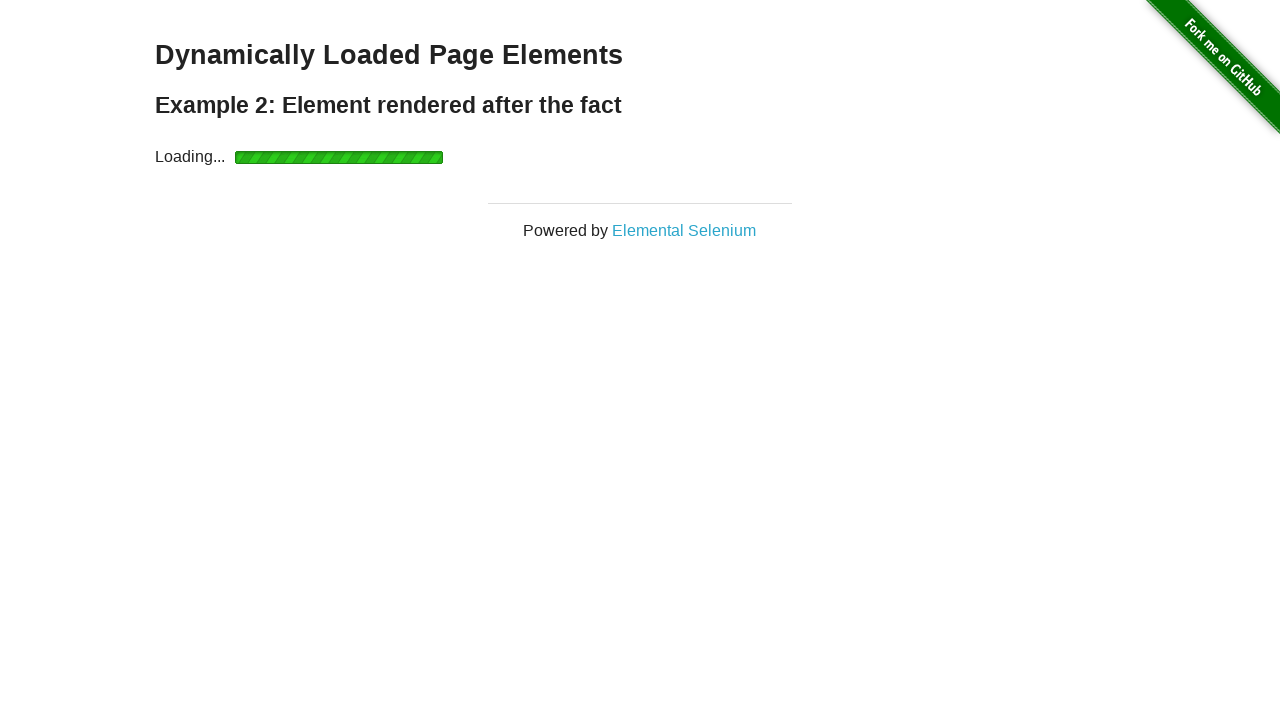

Waited for 'Hello World' message to become visible
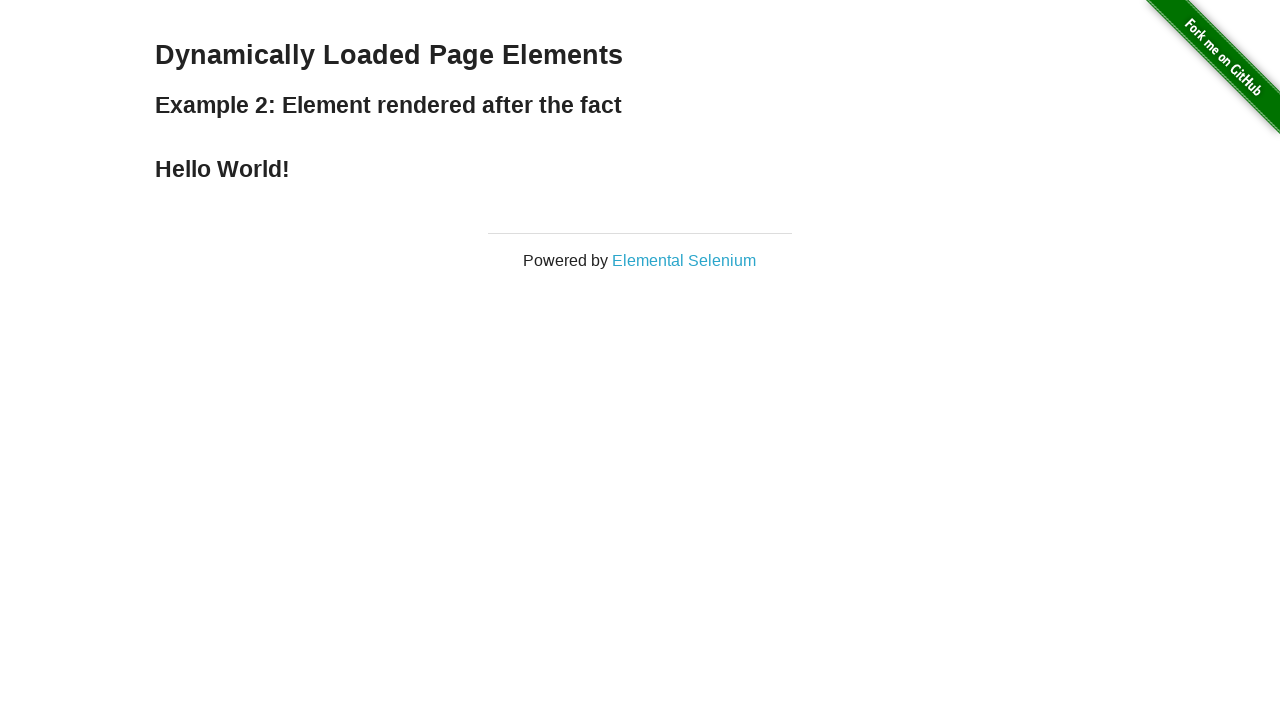

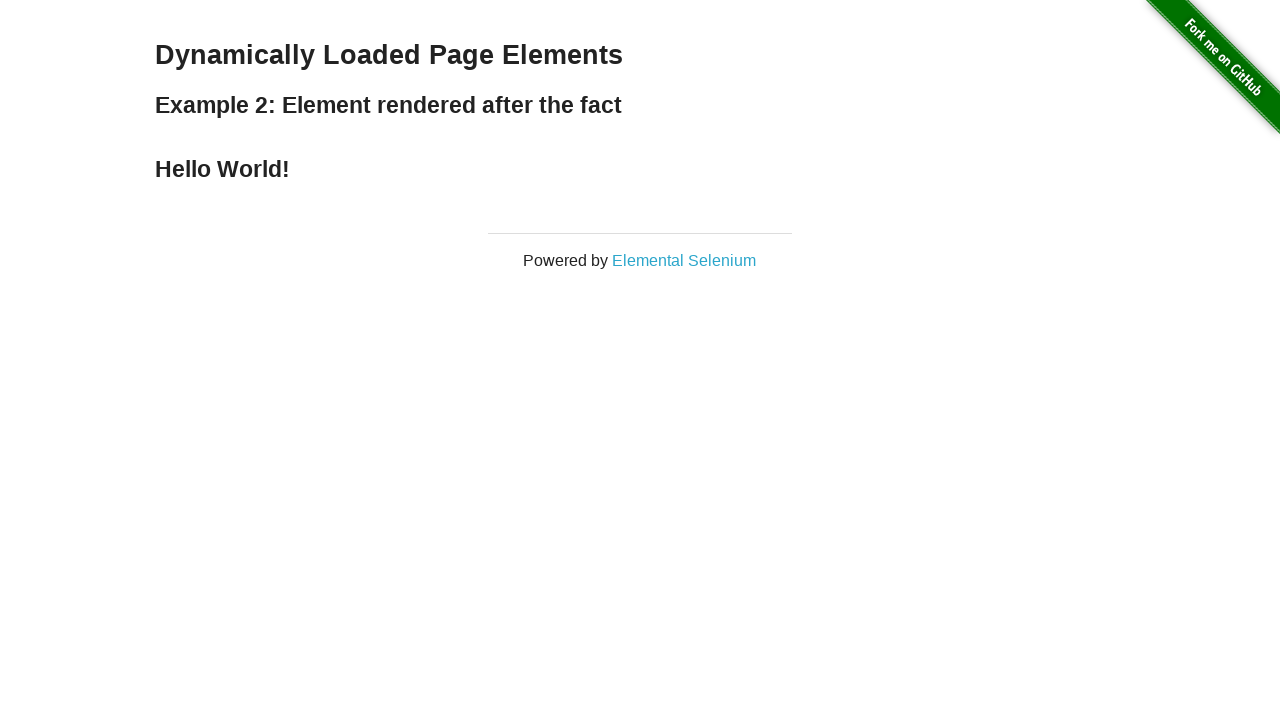